Navigates to a bot detection test website and captures a full-page screenshot of the results

Starting URL: https://bot.sannysoft.com/

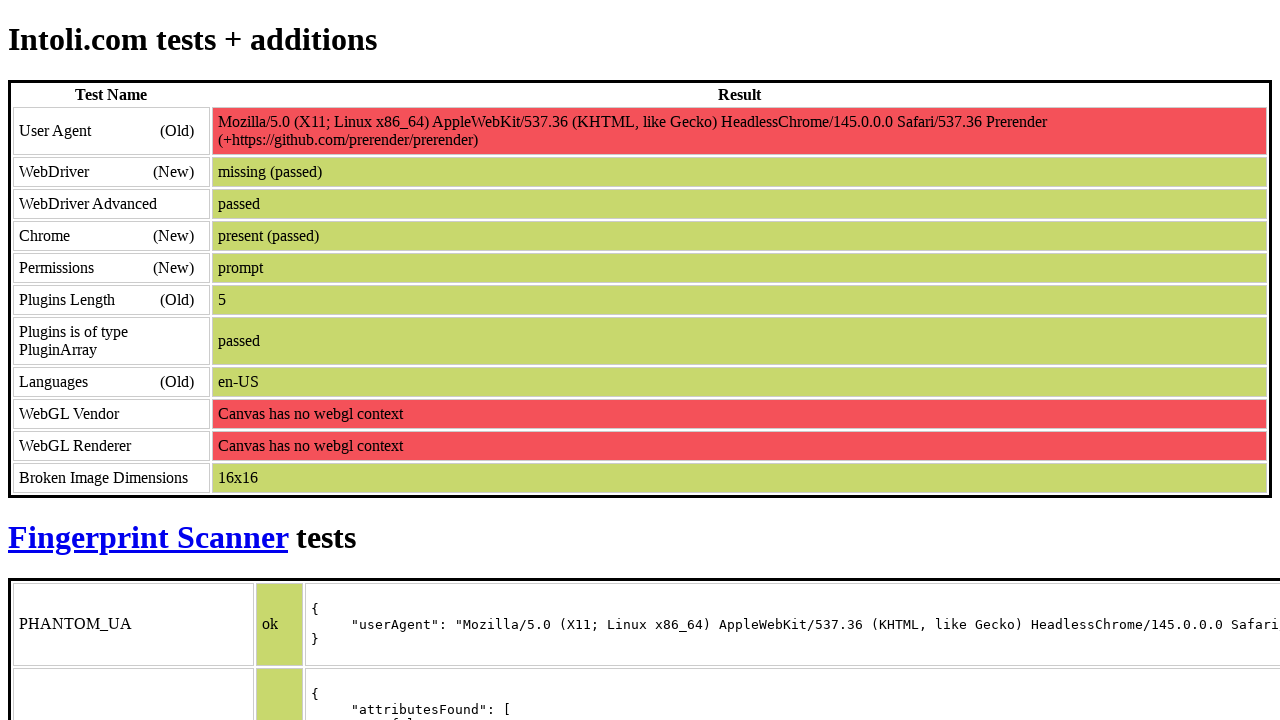

Waited for page to reach networkidle state
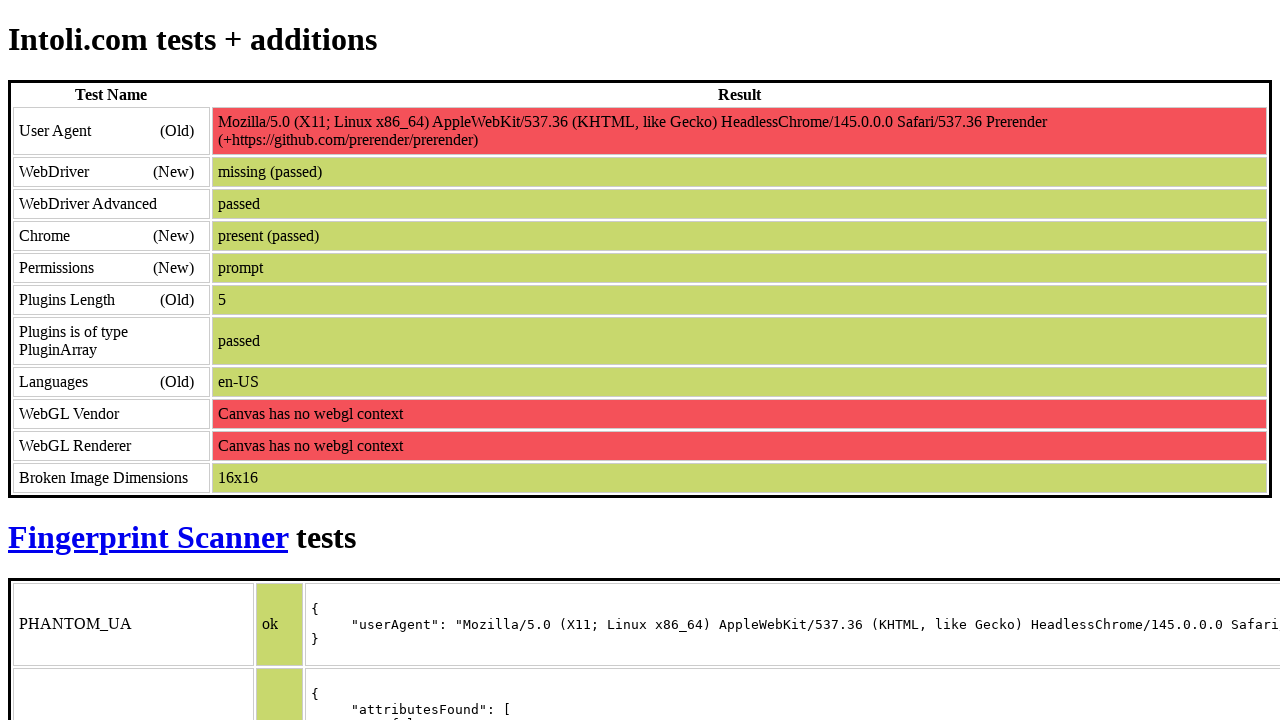

Captured full-page screenshot of bot detection test results
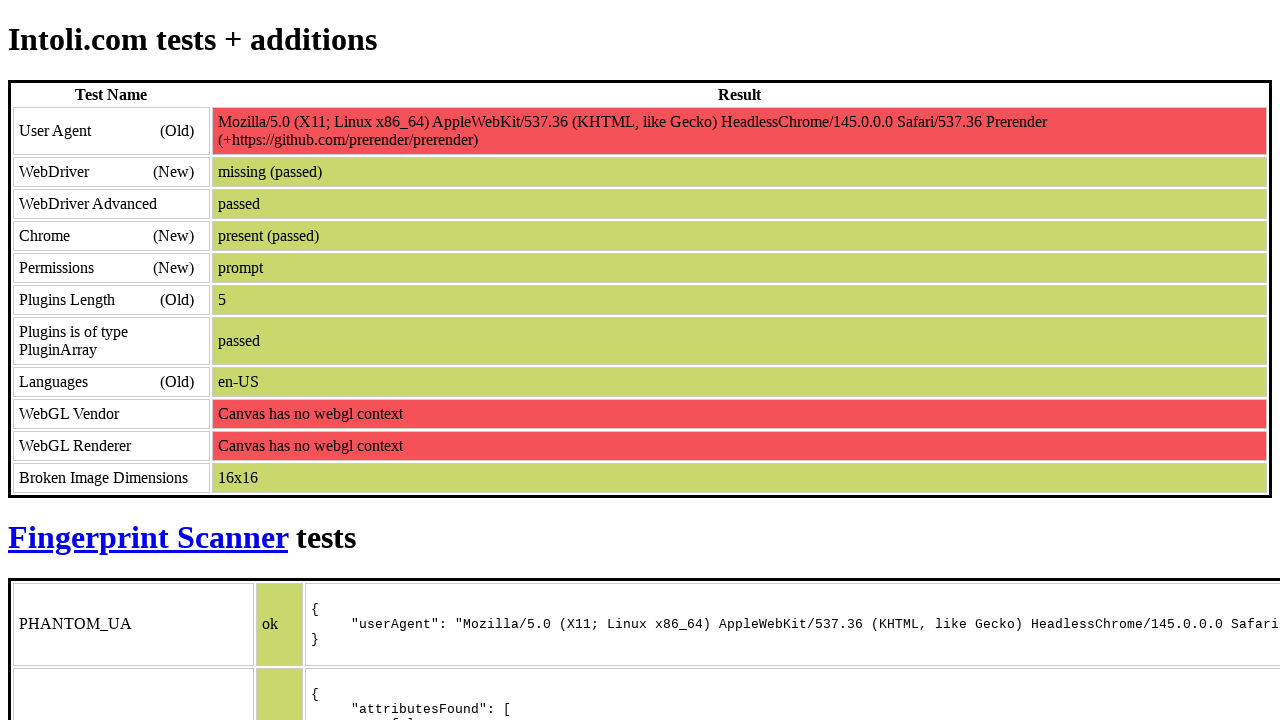

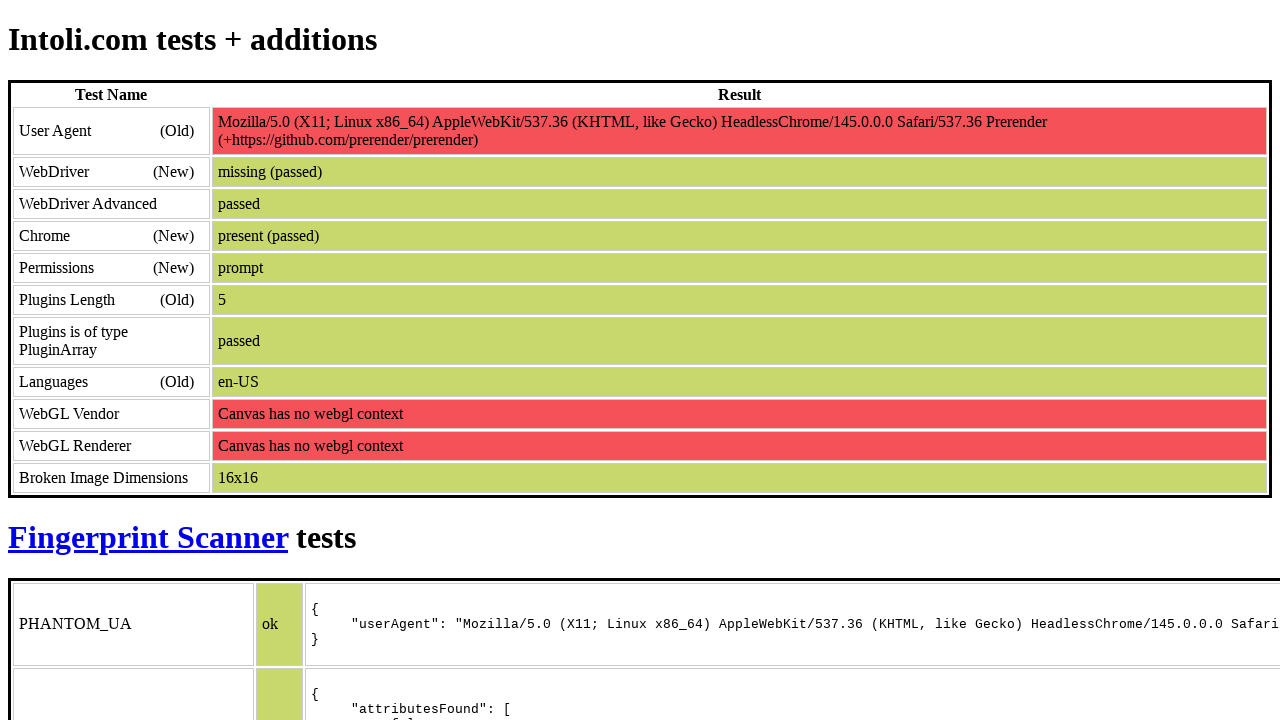